Tests navigation menu interaction on a mortgage calculator website by hovering over a menu item and clicking on a submenu link

Starting URL: https://www.mortgagecalculator.net/

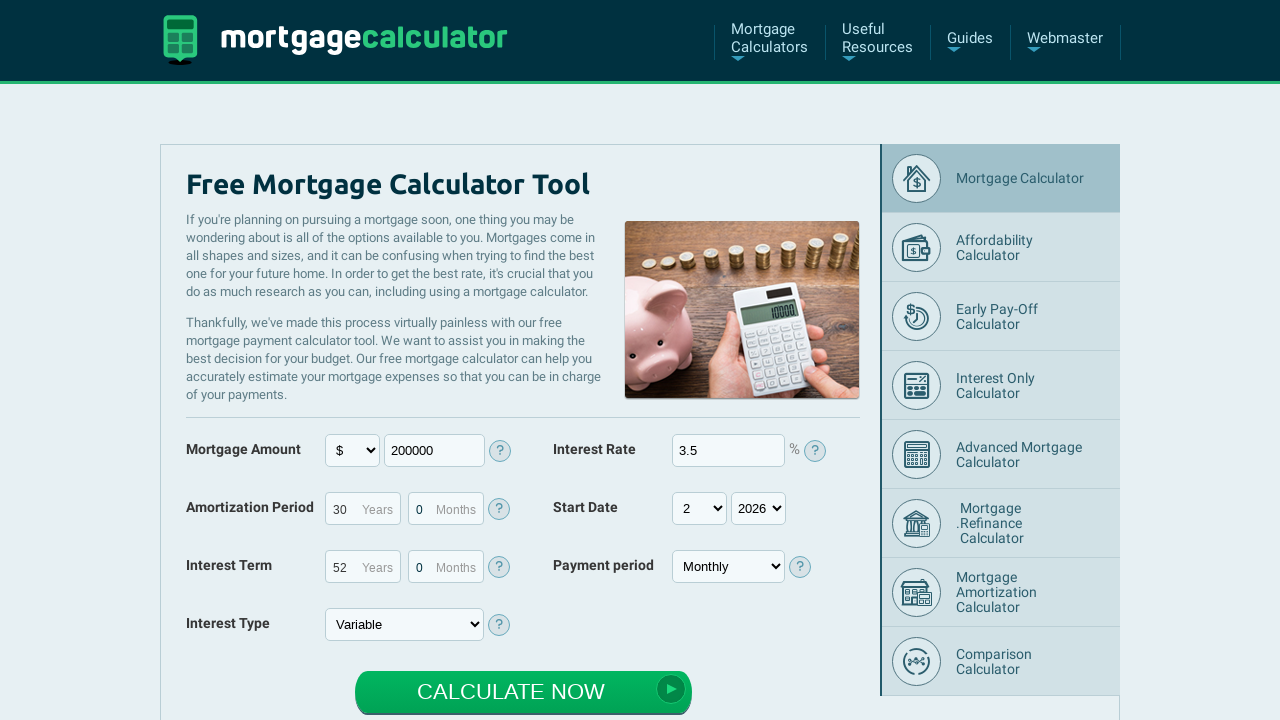

Hovered over main navigation menu item to reveal submenu at (878, 40) on #navList > li:nth-child(2) > span
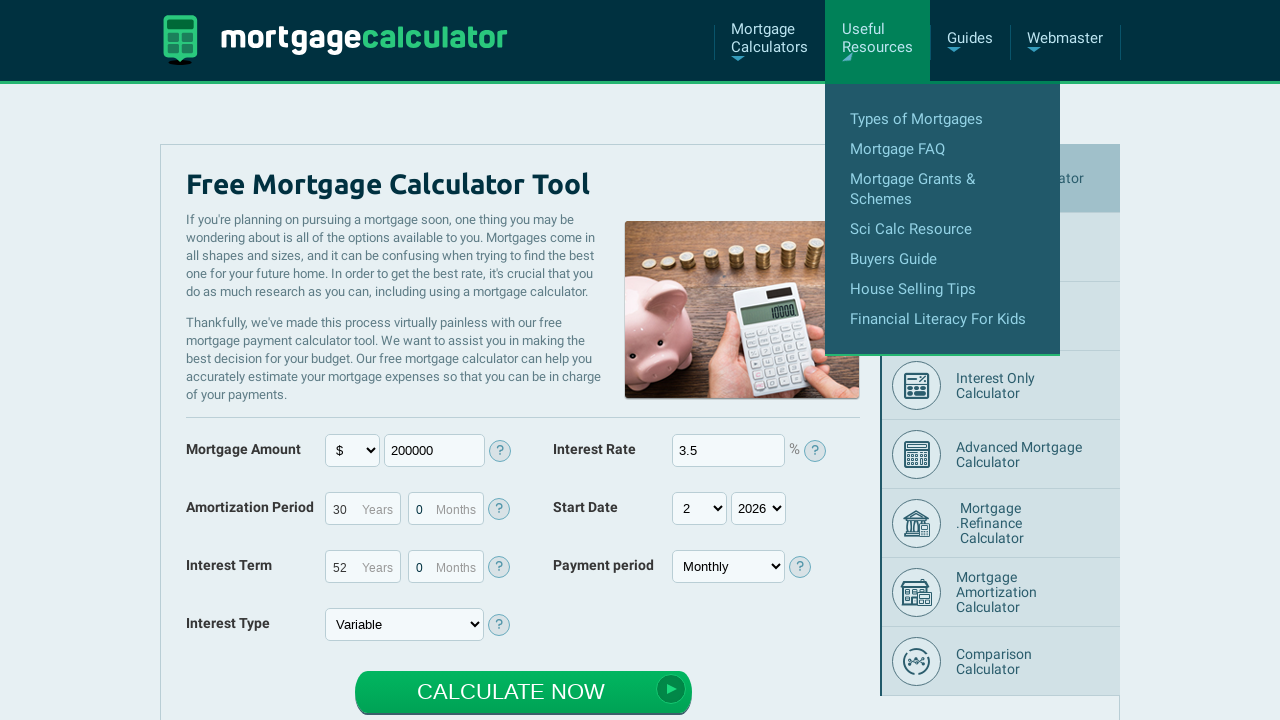

Waited 1 second for submenu to appear
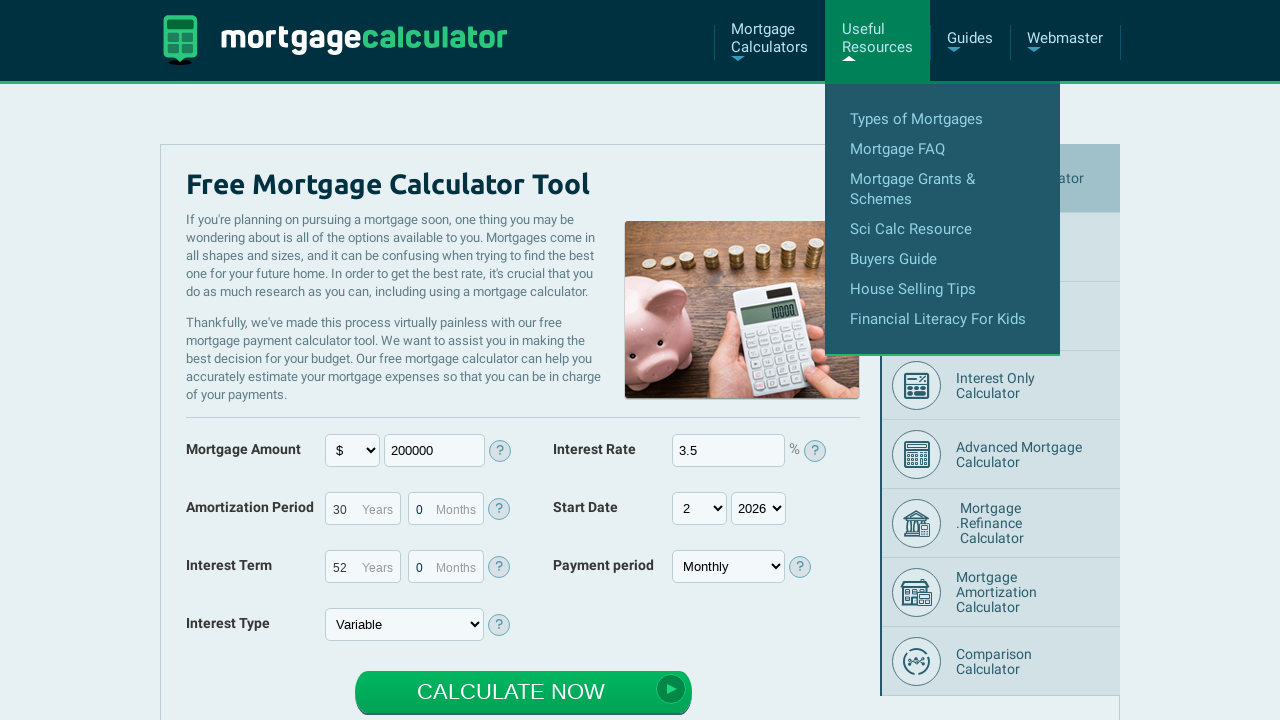

Clicked on submenu link at (911, 229) on #navList > li:nth-child(2) > ul > li:nth-child(4) > a
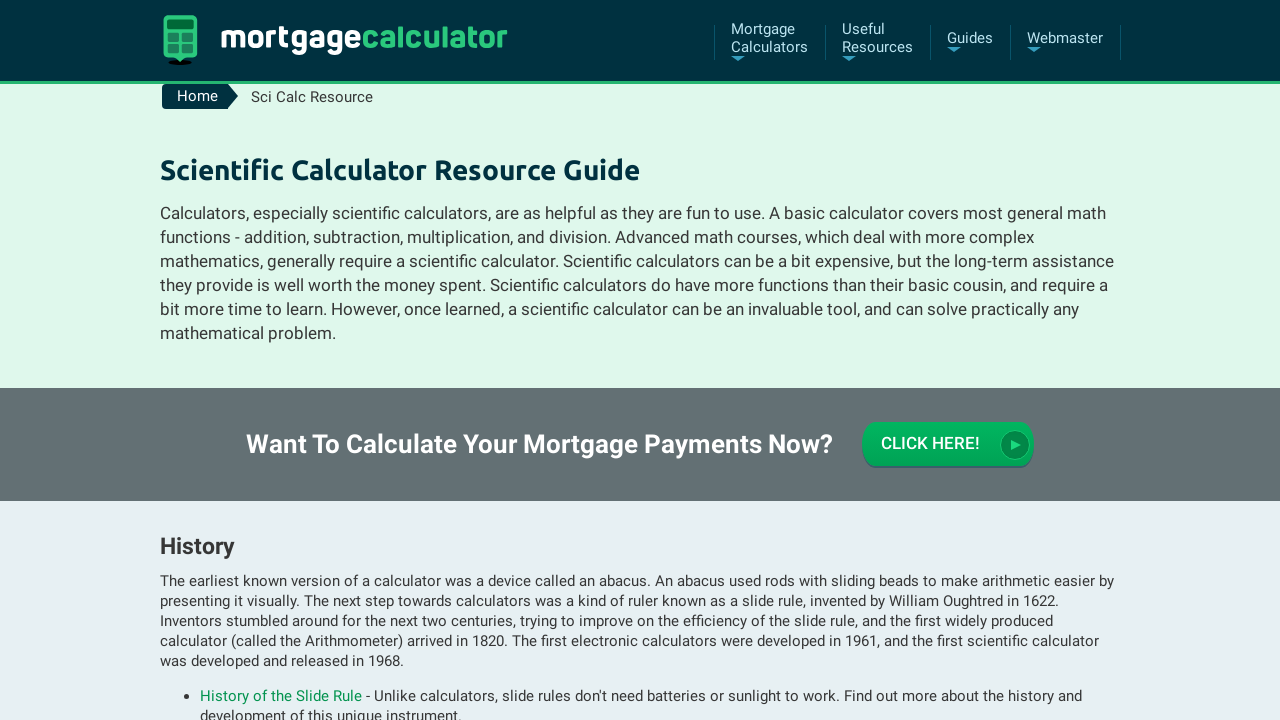

Page navigation completed and network idle
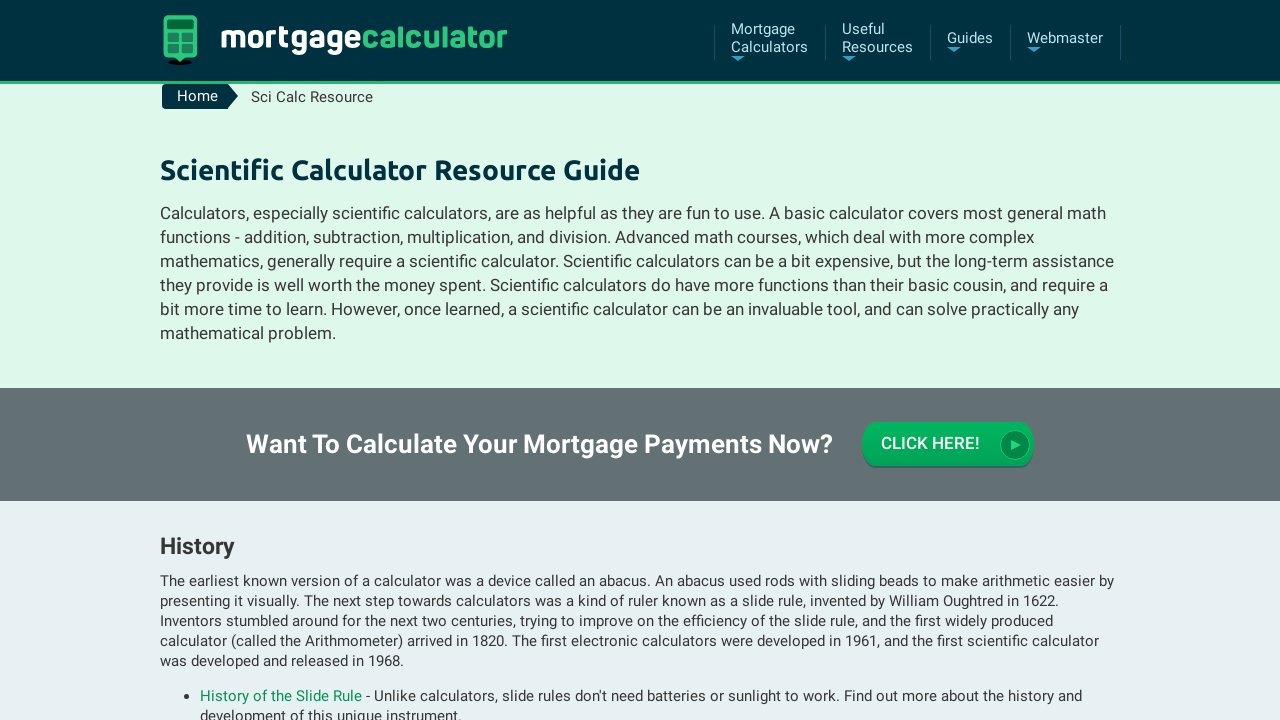

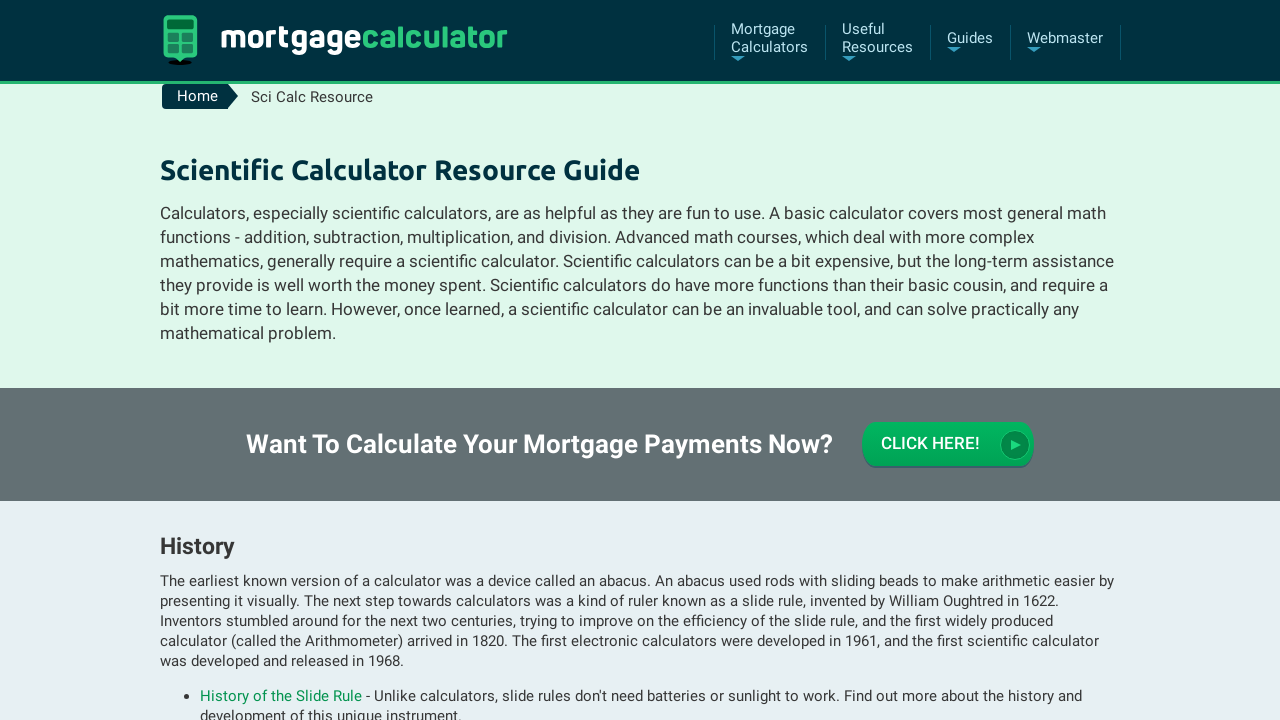